Searches for products and dynamically selects Cashews product to add to cart

Starting URL: https://rahulshettyacademy.com/seleniumPractise/#/

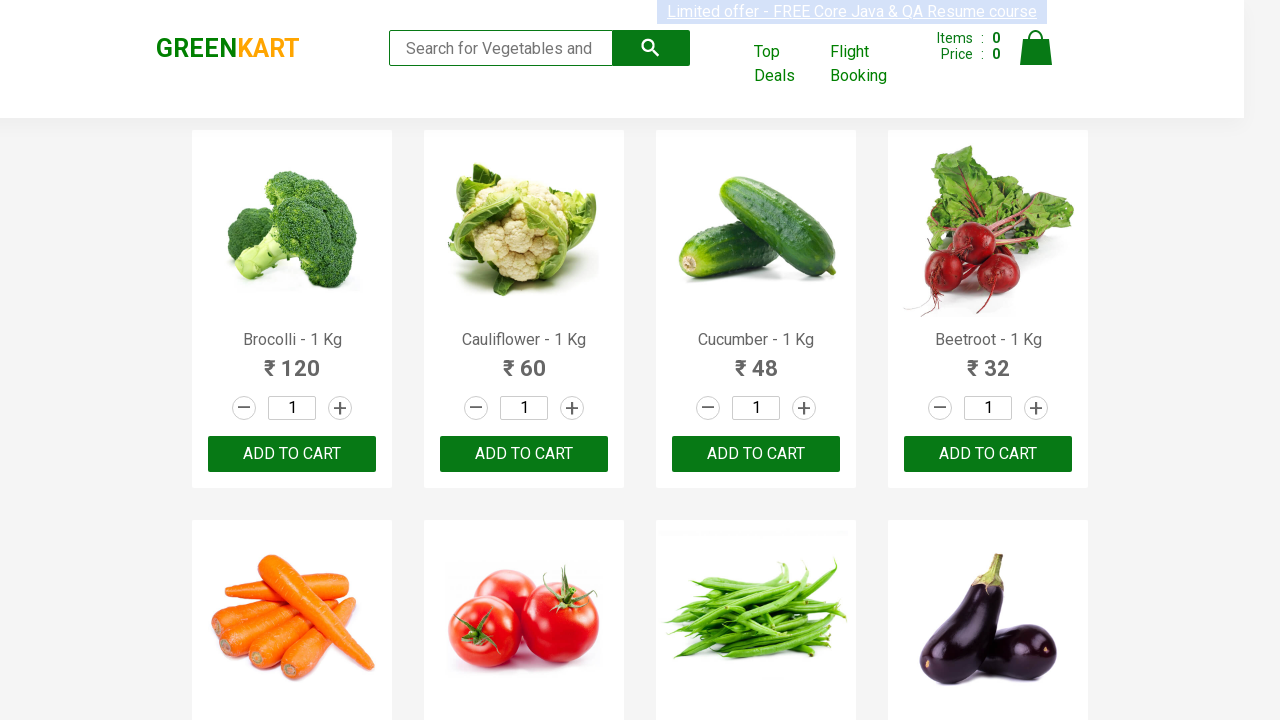

Filled search field with 'ca' to filter products on .search-keyword
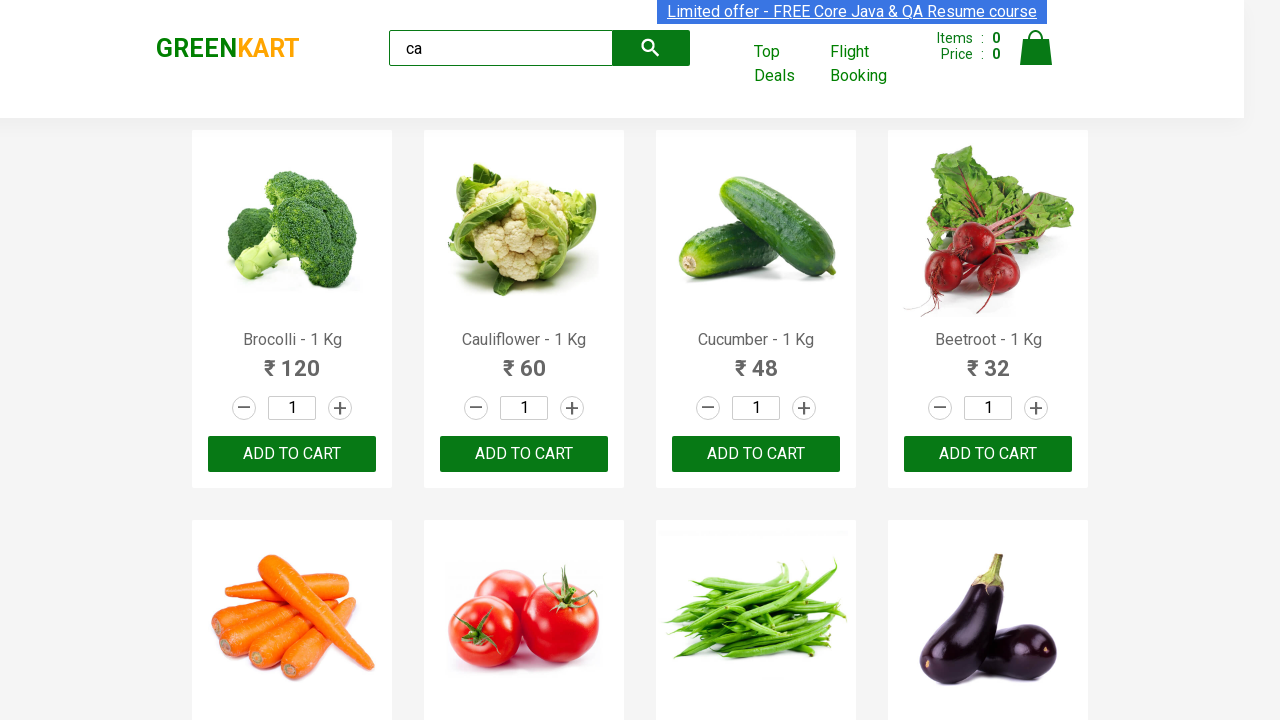

Waited 2 seconds for products to filter
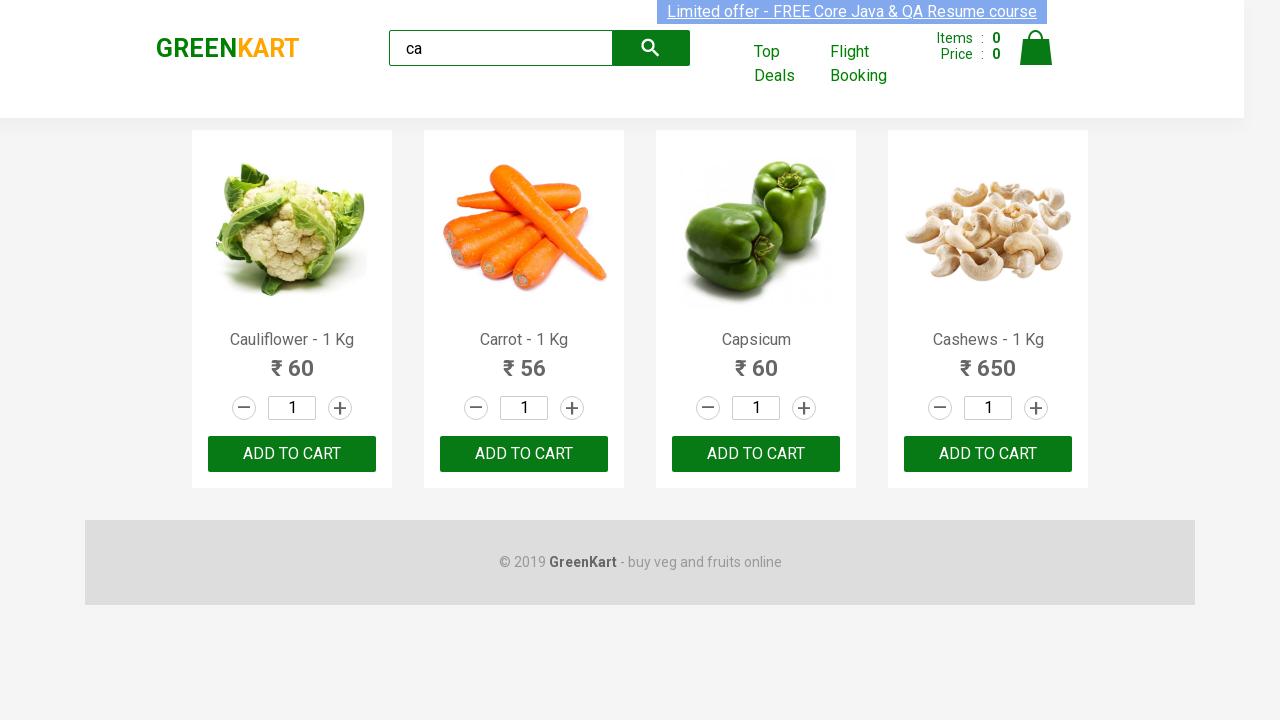

Retrieved all filtered products from the list
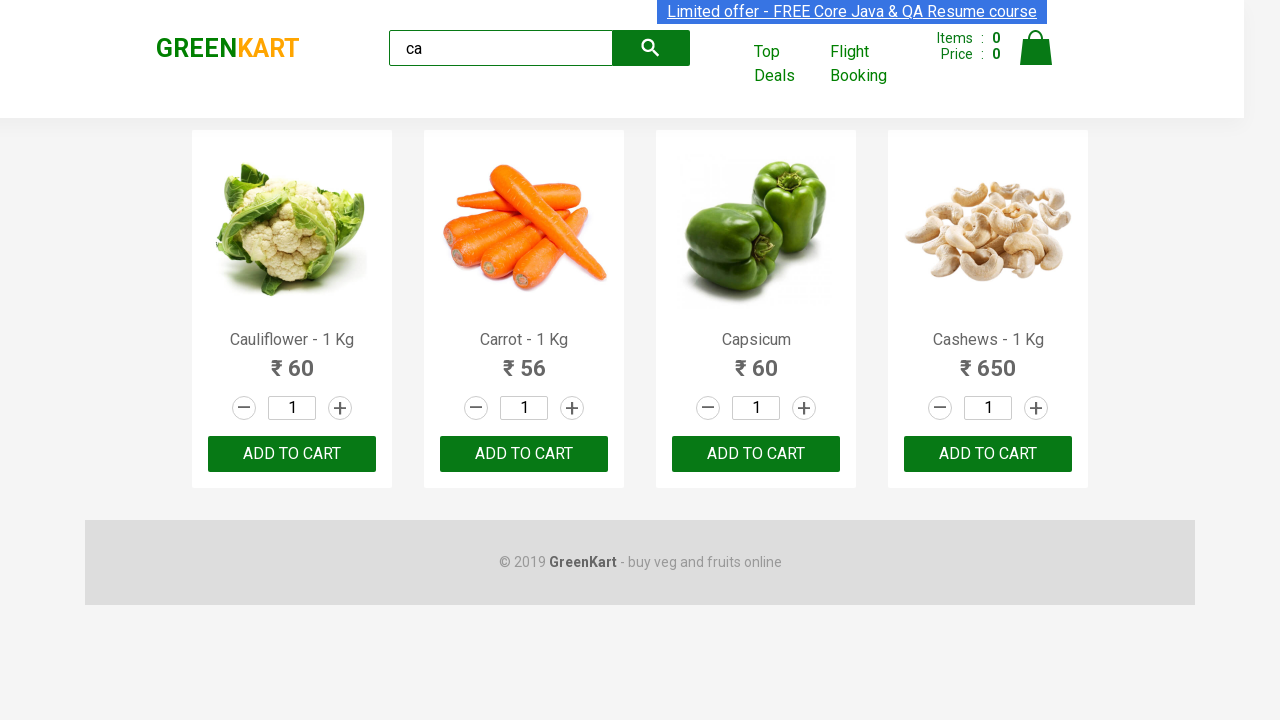

Retrieved product name: 'Cauliflower - 1 Kg'
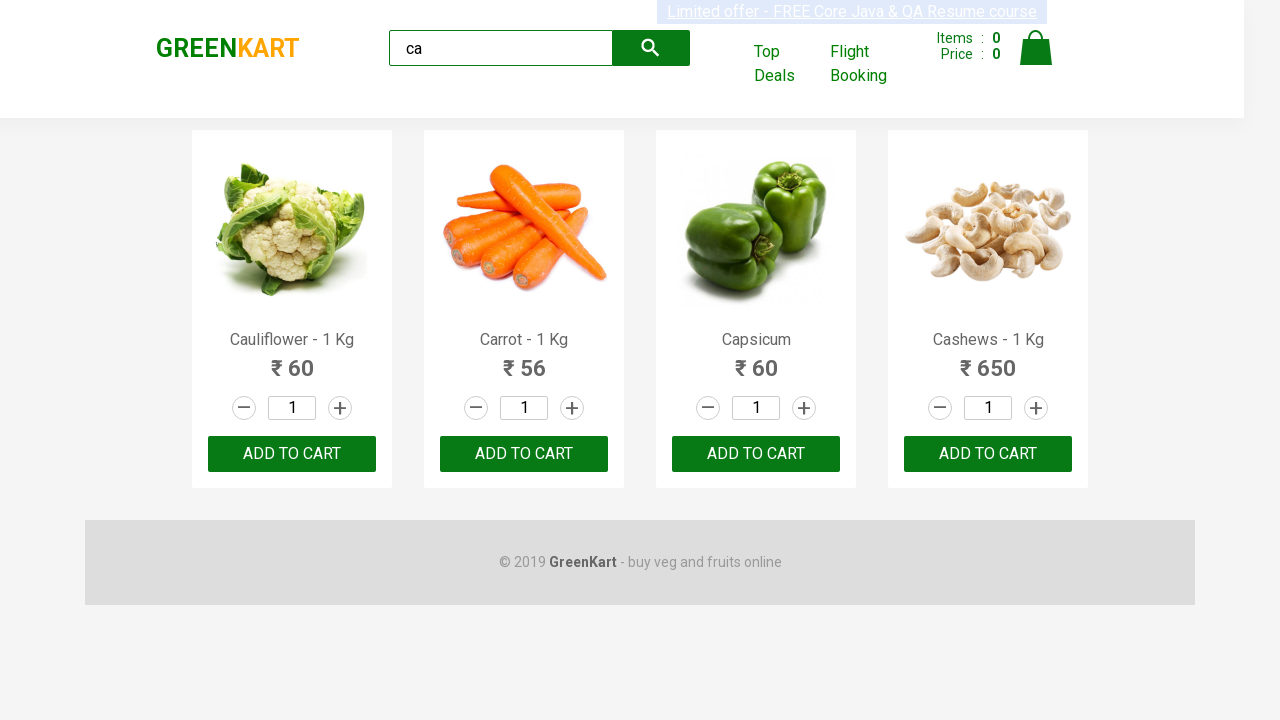

Retrieved product name: 'Carrot - 1 Kg'
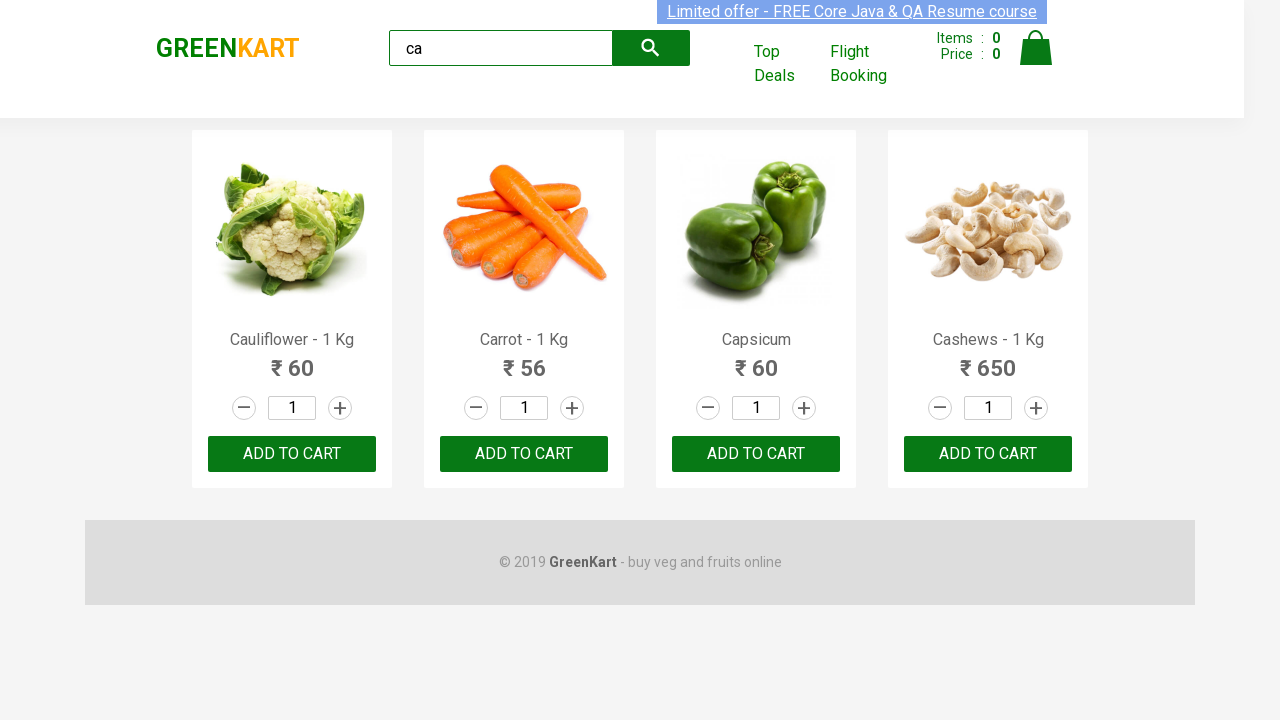

Retrieved product name: 'Capsicum'
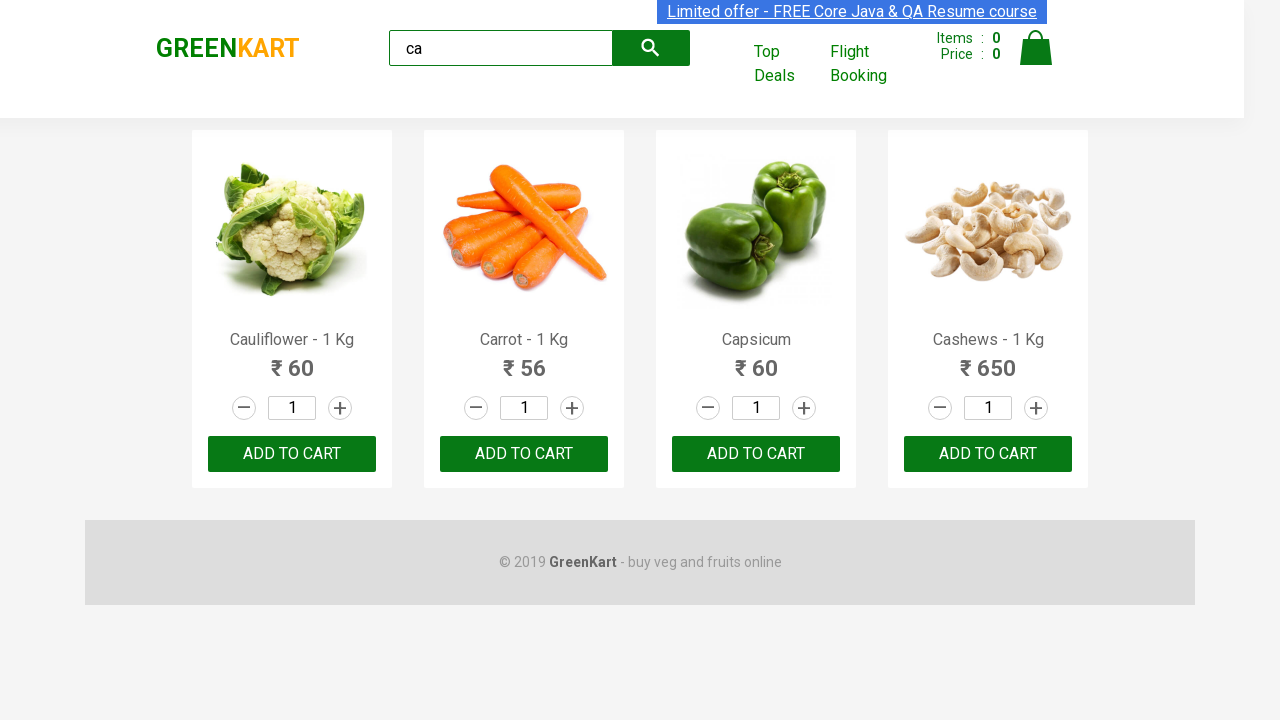

Retrieved product name: 'Cashews - 1 Kg'
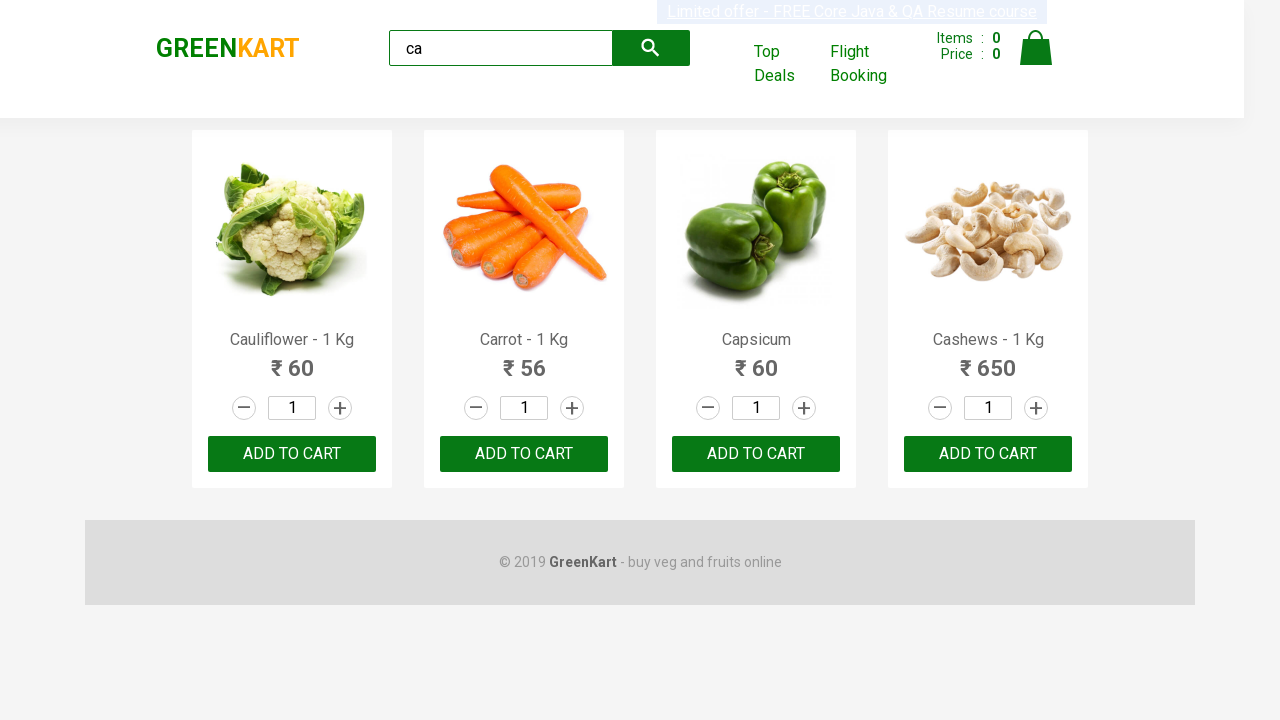

Clicked 'Add to Cart' button for Cashews product at (988, 454) on .products .product >> nth=3 >> button
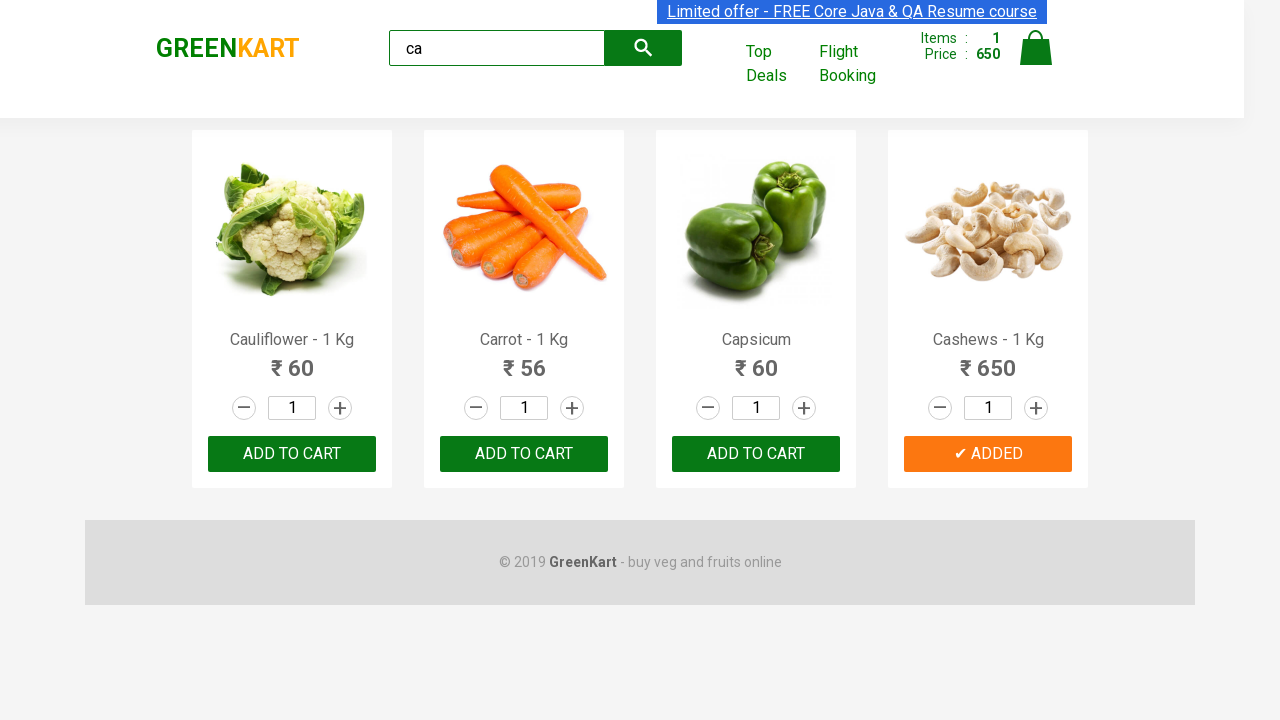

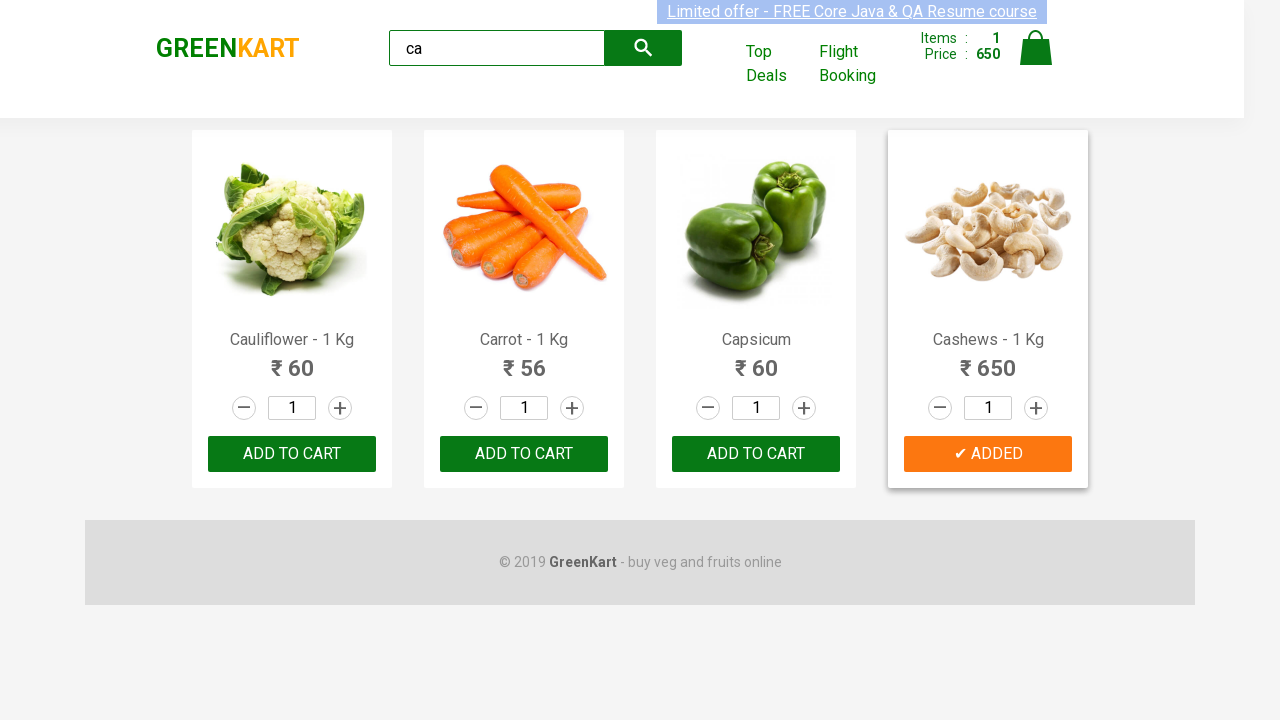